Navigates to a GitHub repository page and verifies the page title contains the expected username

Starting URL: https://github.com/RexJonesII/PytestTutorials

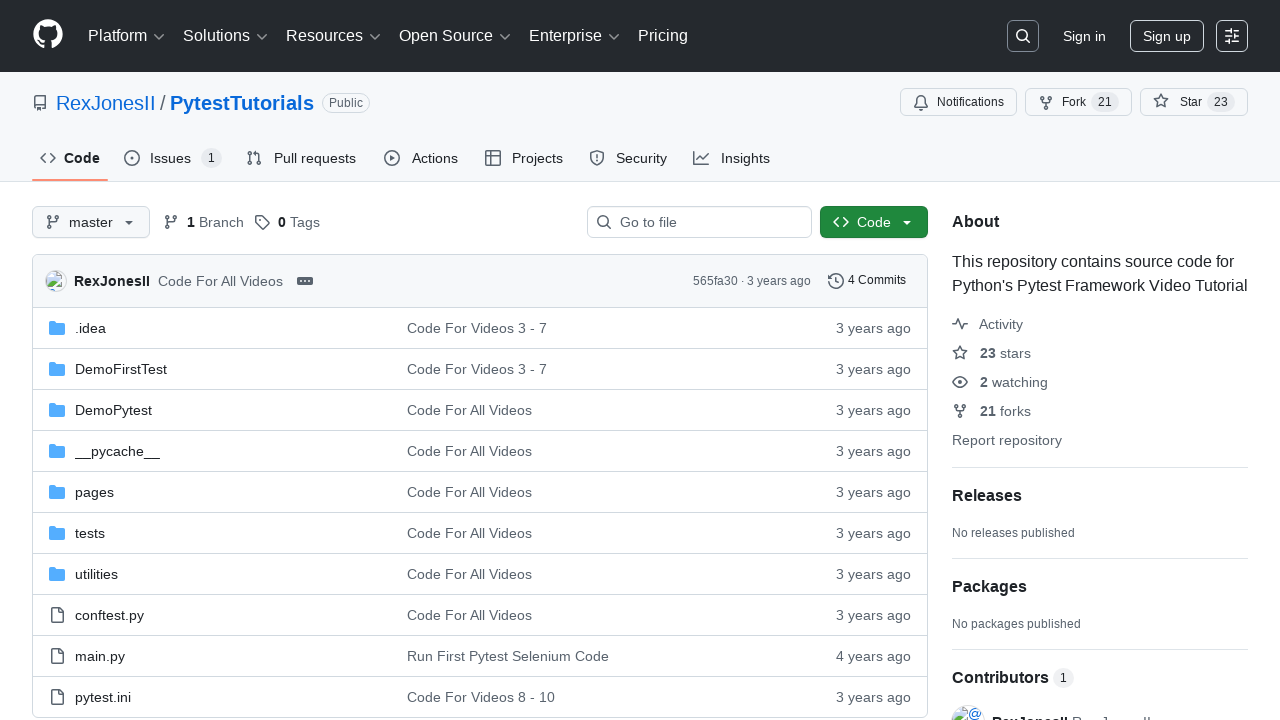

Navigated to GitHub repository page at https://github.com/RexJonesII/PytestTutorials
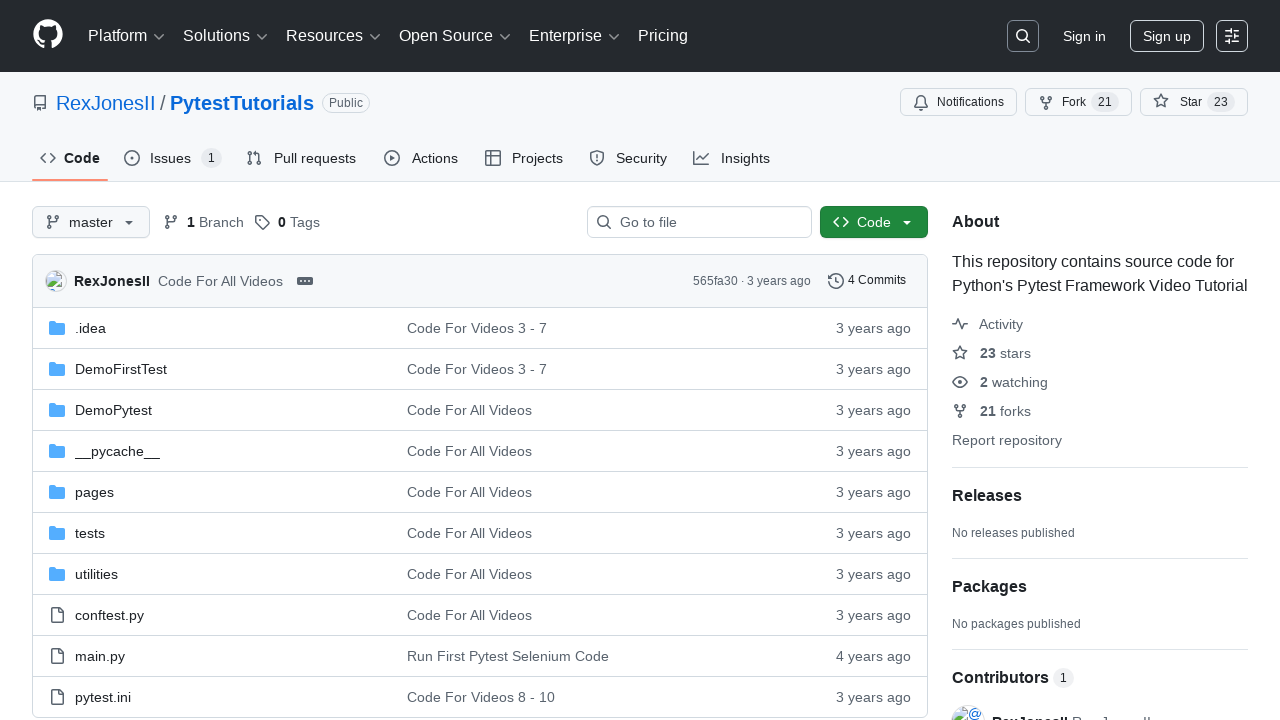

Page DOM content loaded
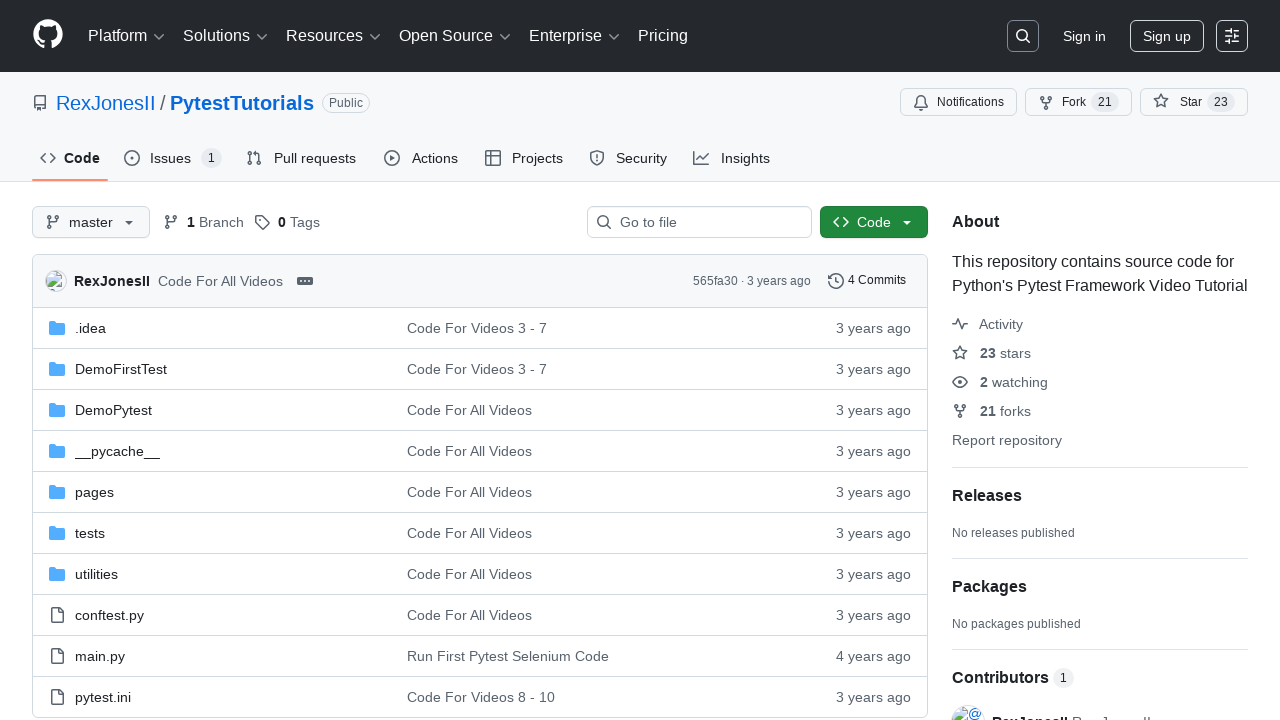

Set expected title value to 'RexJonesII'
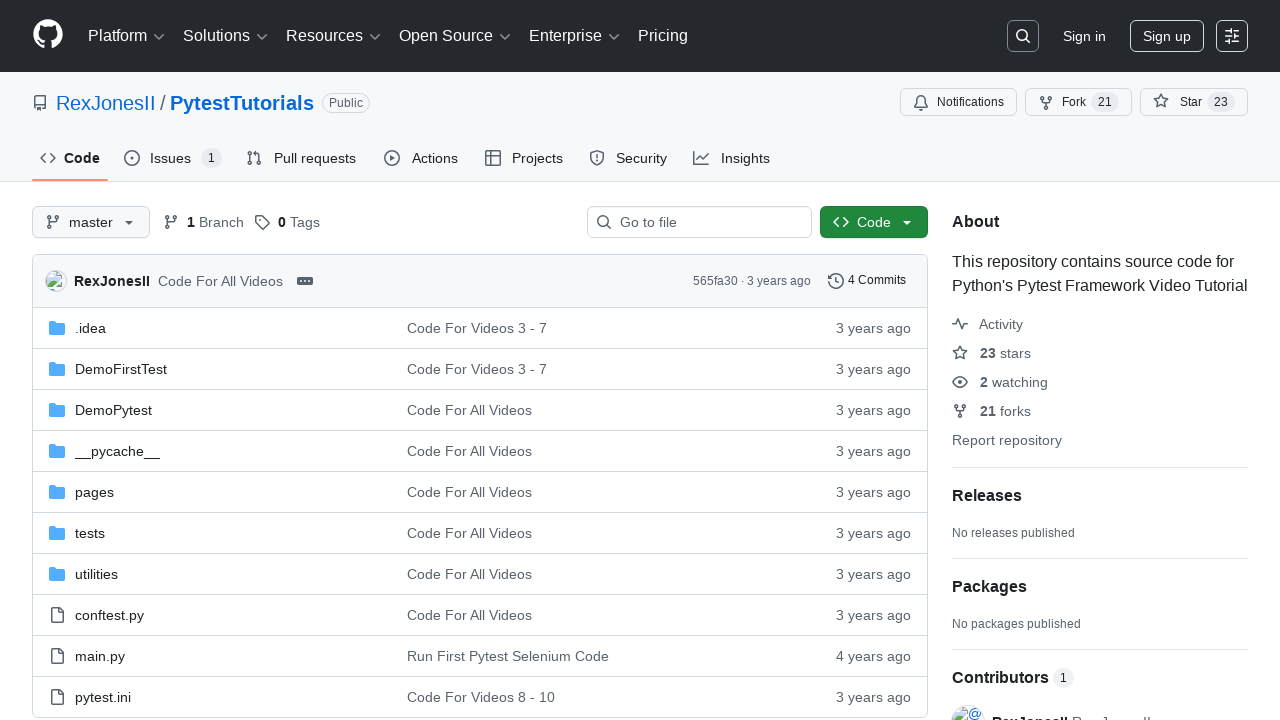

Verified page title contains 'RexJonesII' - assertion passed
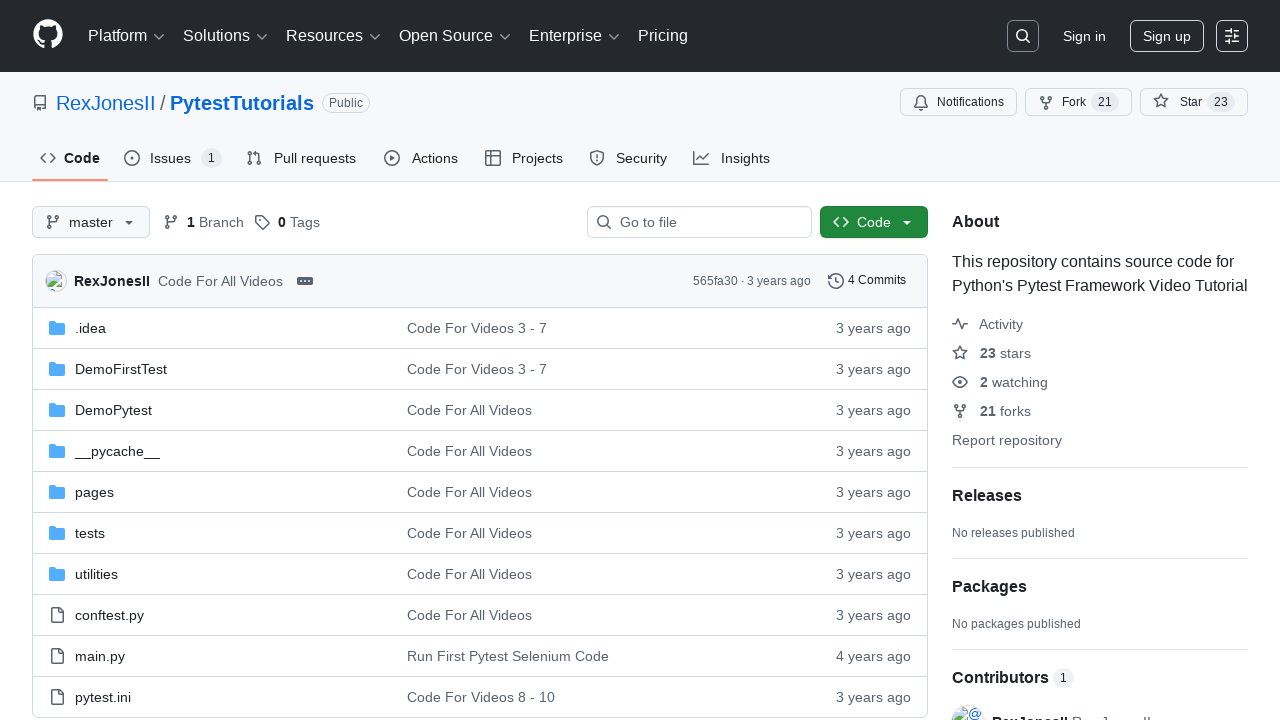

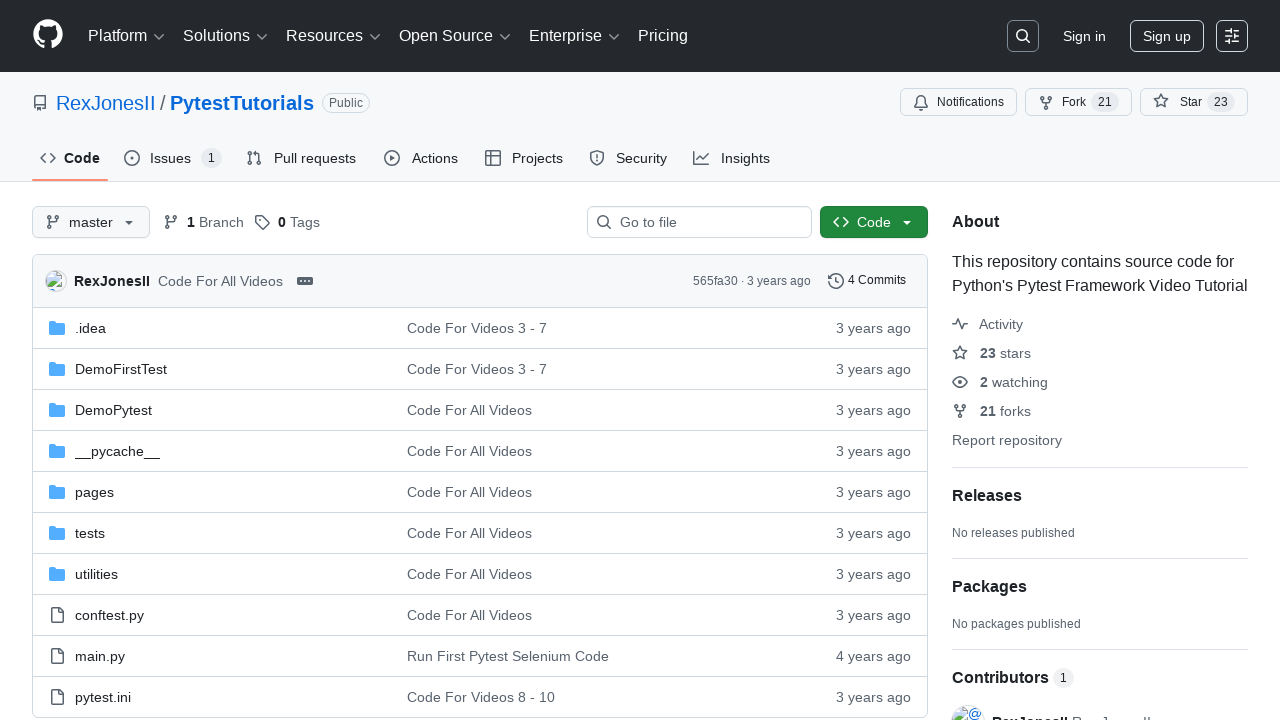